Navigates to a specific laptop product (Sony vaio i5) and adds it to the shopping cart, handling the confirmation alert

Starting URL: https://www.demoblaze.com/index.html

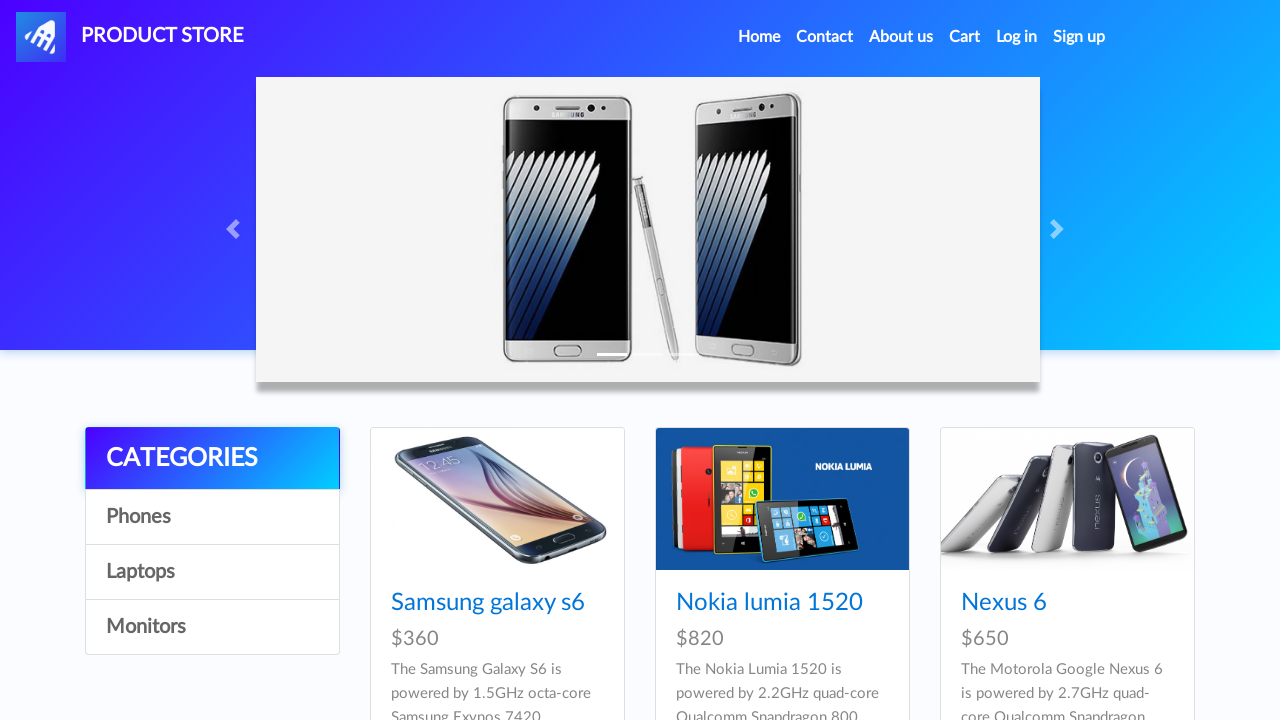

Clicked on Sony vaio i5 laptop product link at (739, 361) on xpath=//a[.='Sony vaio i5']
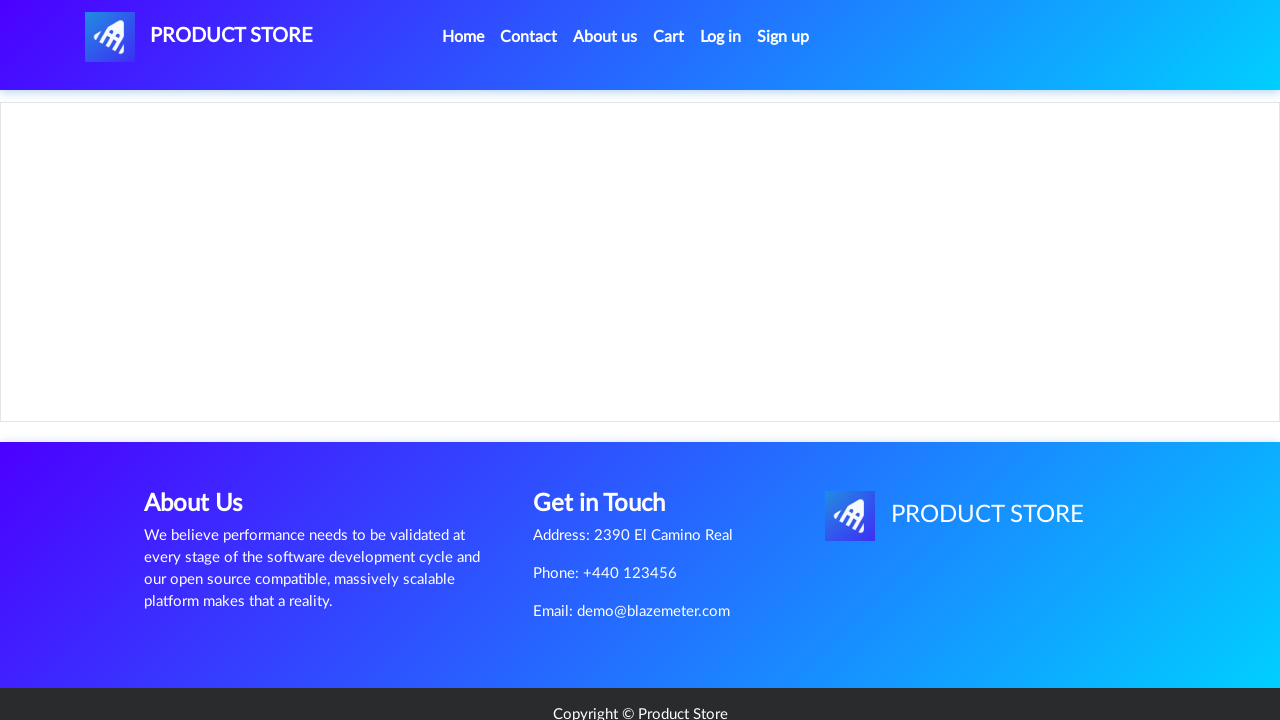

Clicked Add to cart button at (610, 440) on xpath=//a[.='Add to cart']
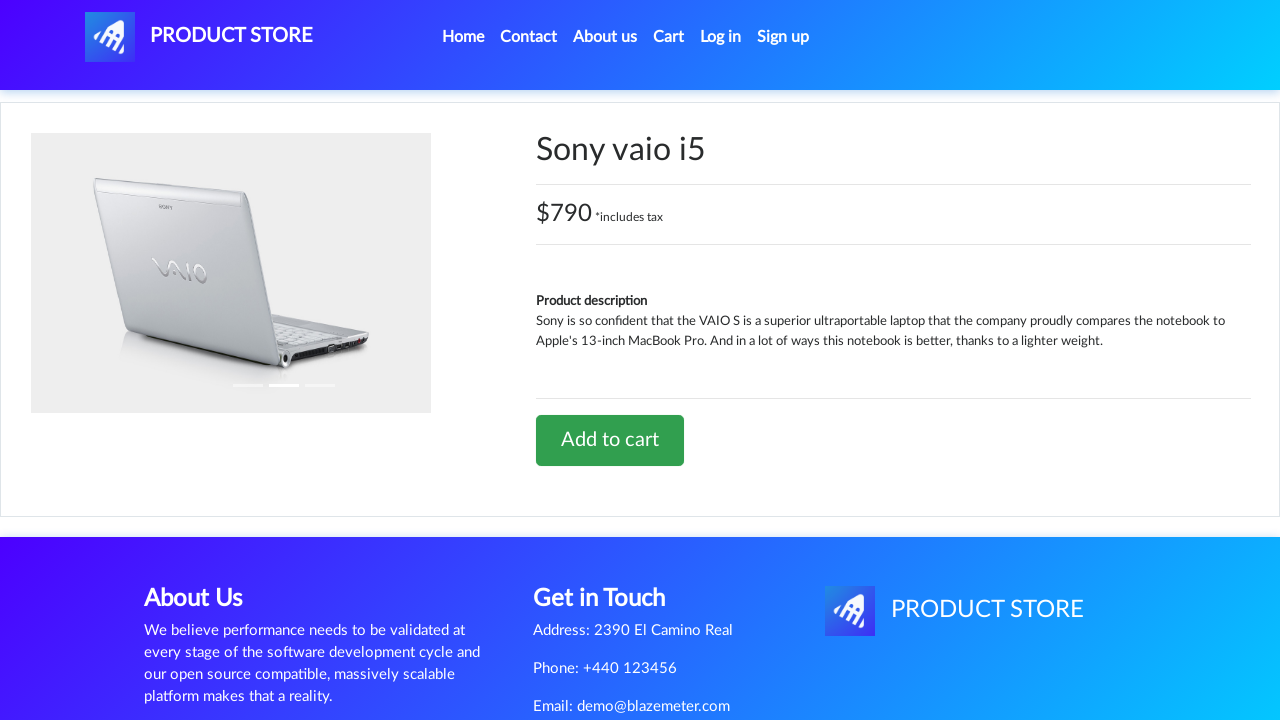

Set up dialog handler to accept confirmation alert
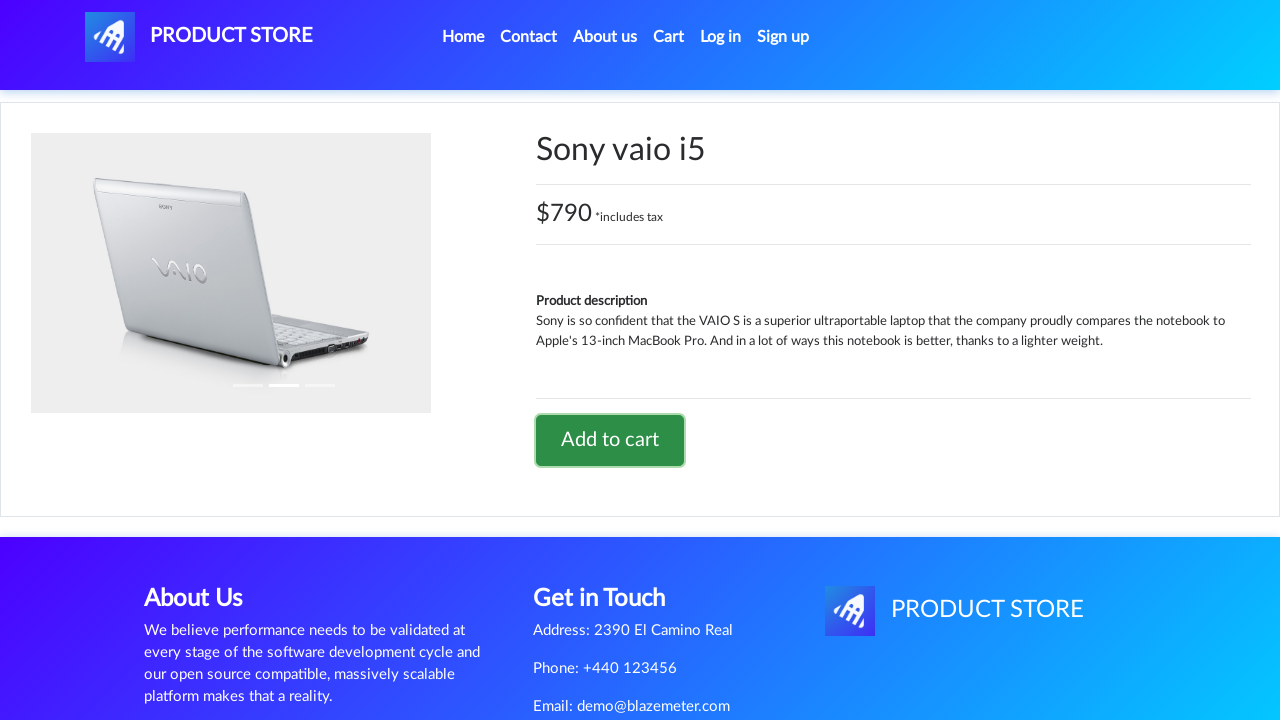

Waited for alert to be processed
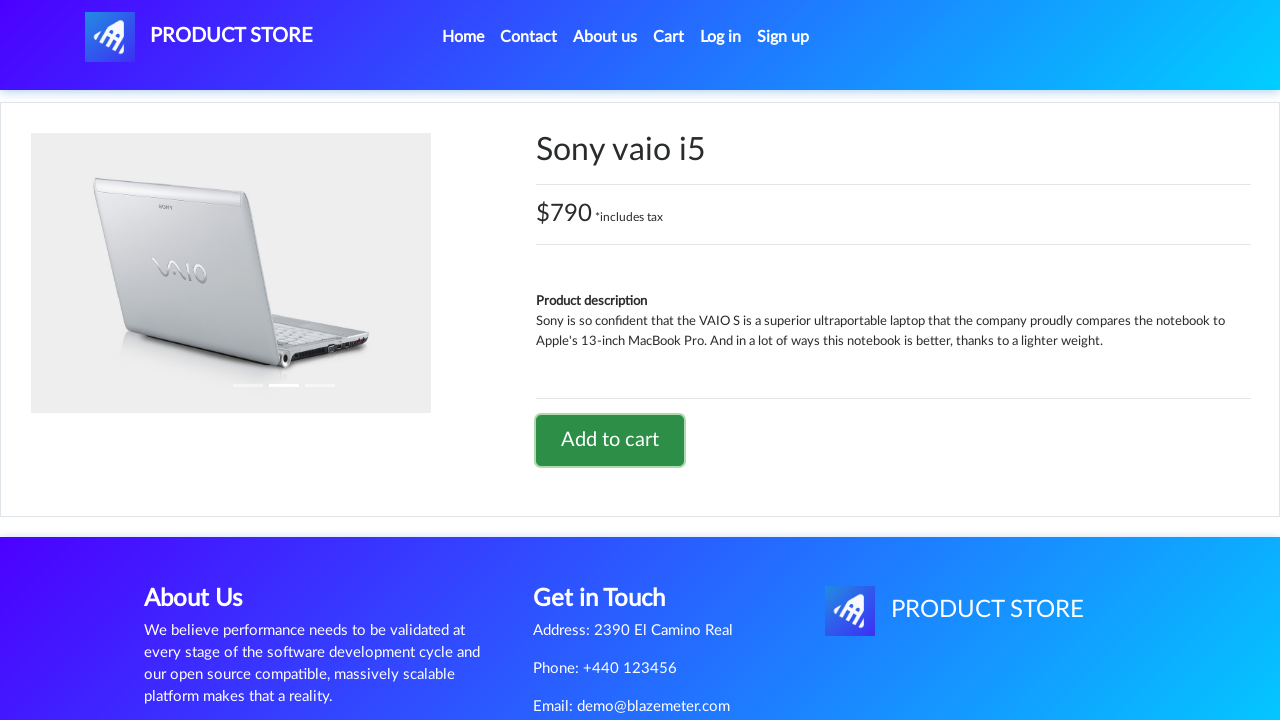

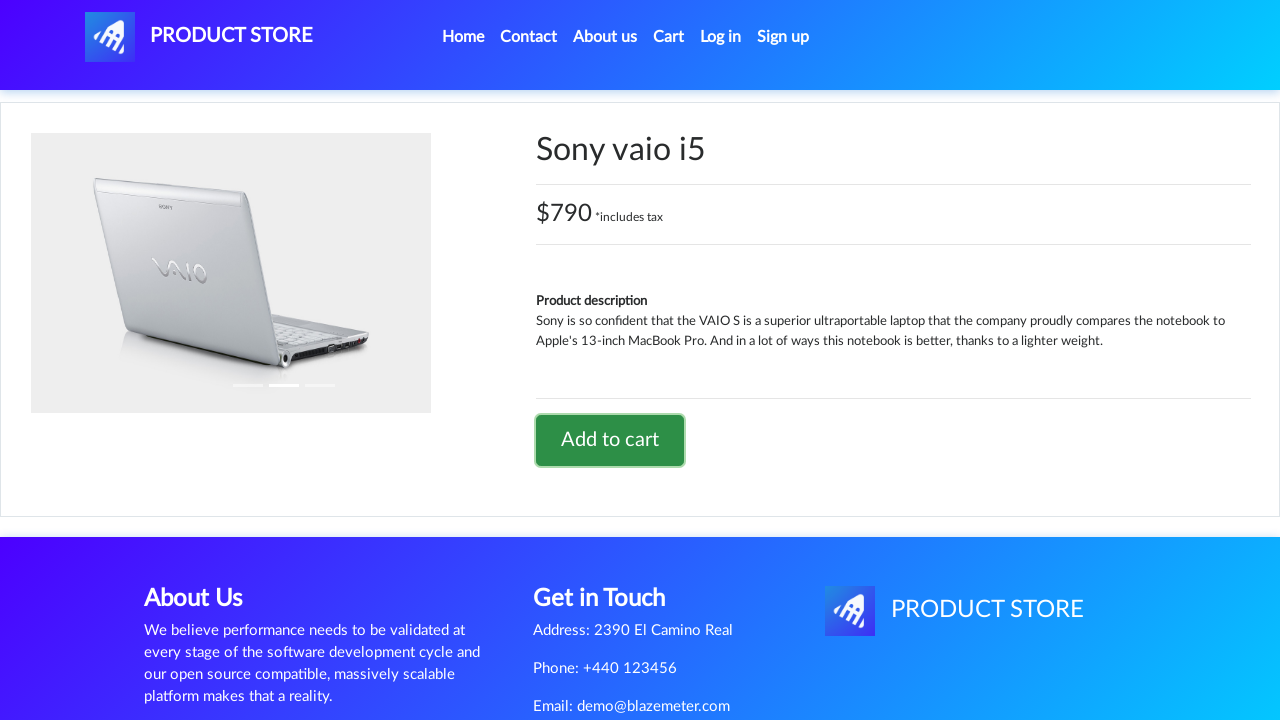